Tests iframe handling by switching between single and nested iframes, filling text inputs in each frame

Starting URL: https://demo.automationtesting.in/Frames.html

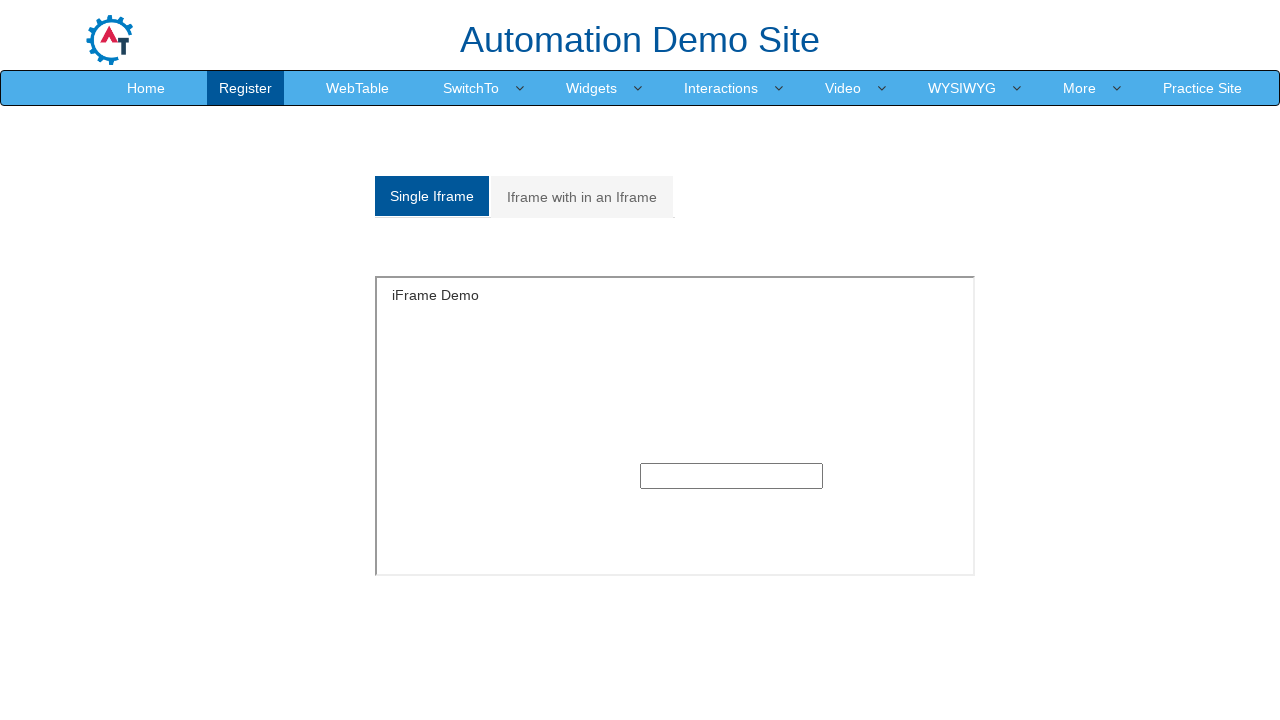

Located single iframe with name 'SingleFrame'
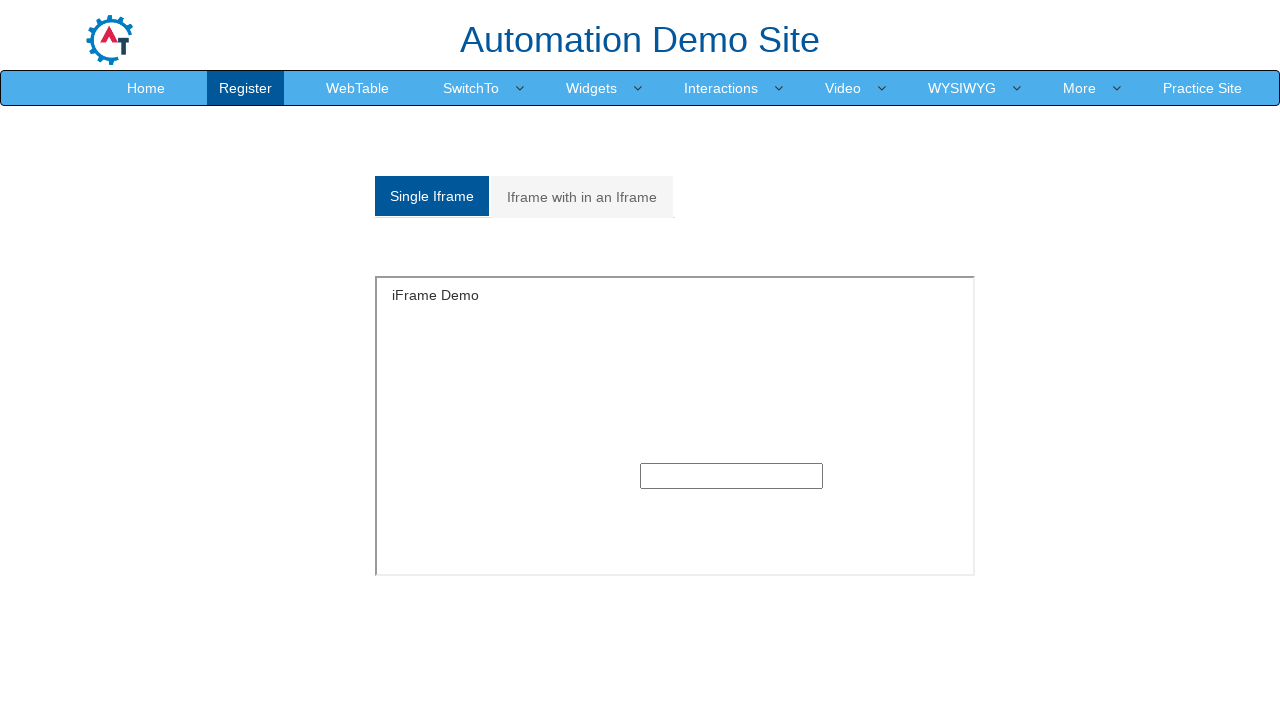

Filled text input in single iframe with 'shalini' on iframe[name='SingleFrame'] >> internal:control=enter-frame >> input[type='text']
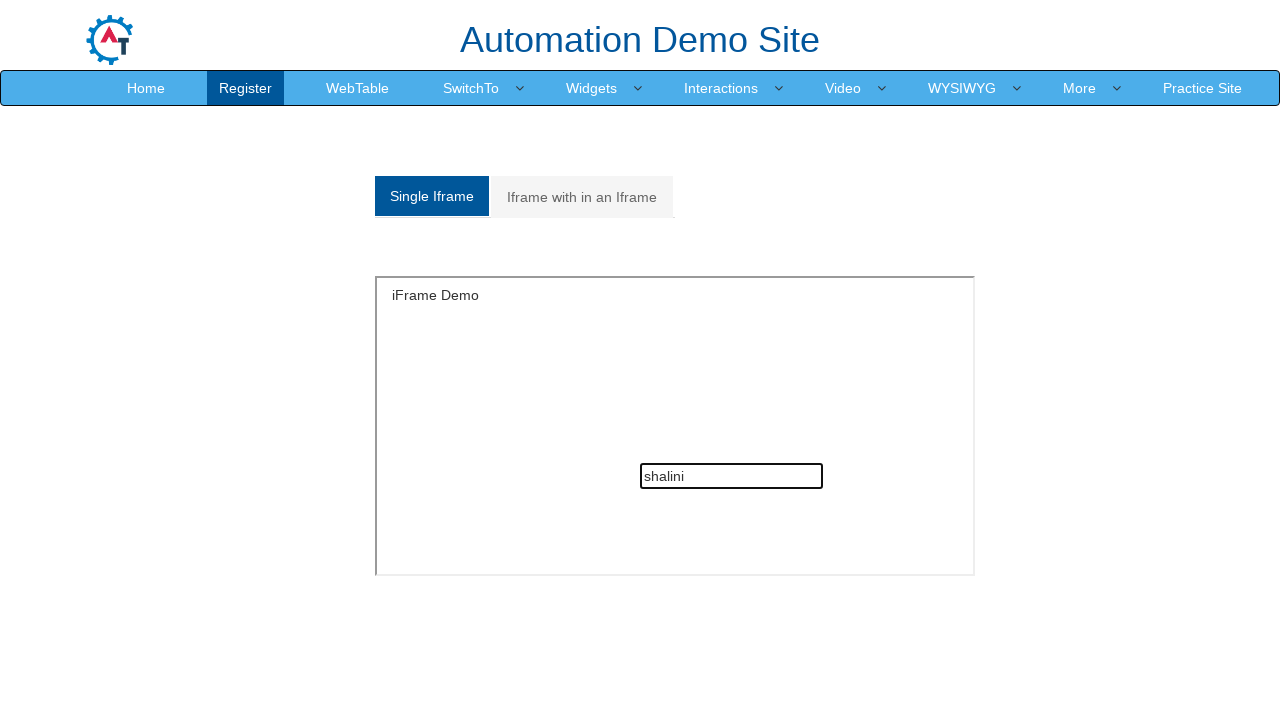

Clicked on 'Iframe with in an Iframe' tab at (582, 197) on a:text('Iframe with in an Iframe')
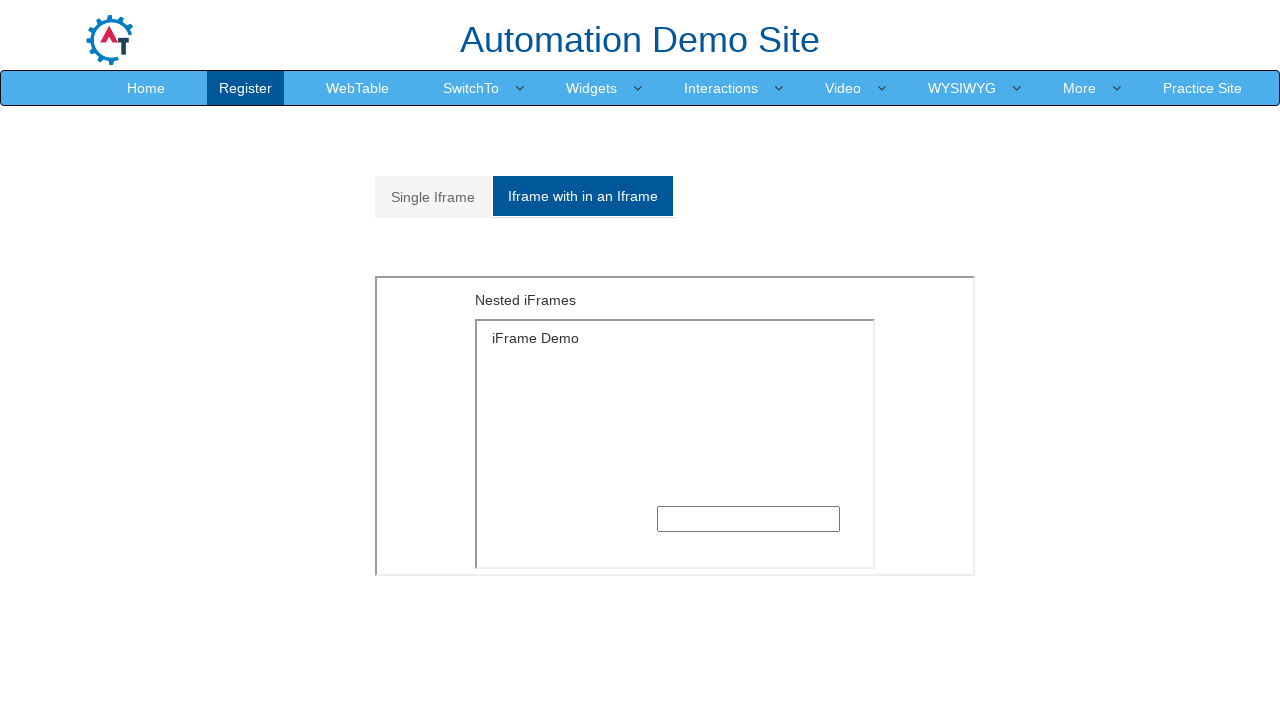

Located outer iframe (second iframe on page)
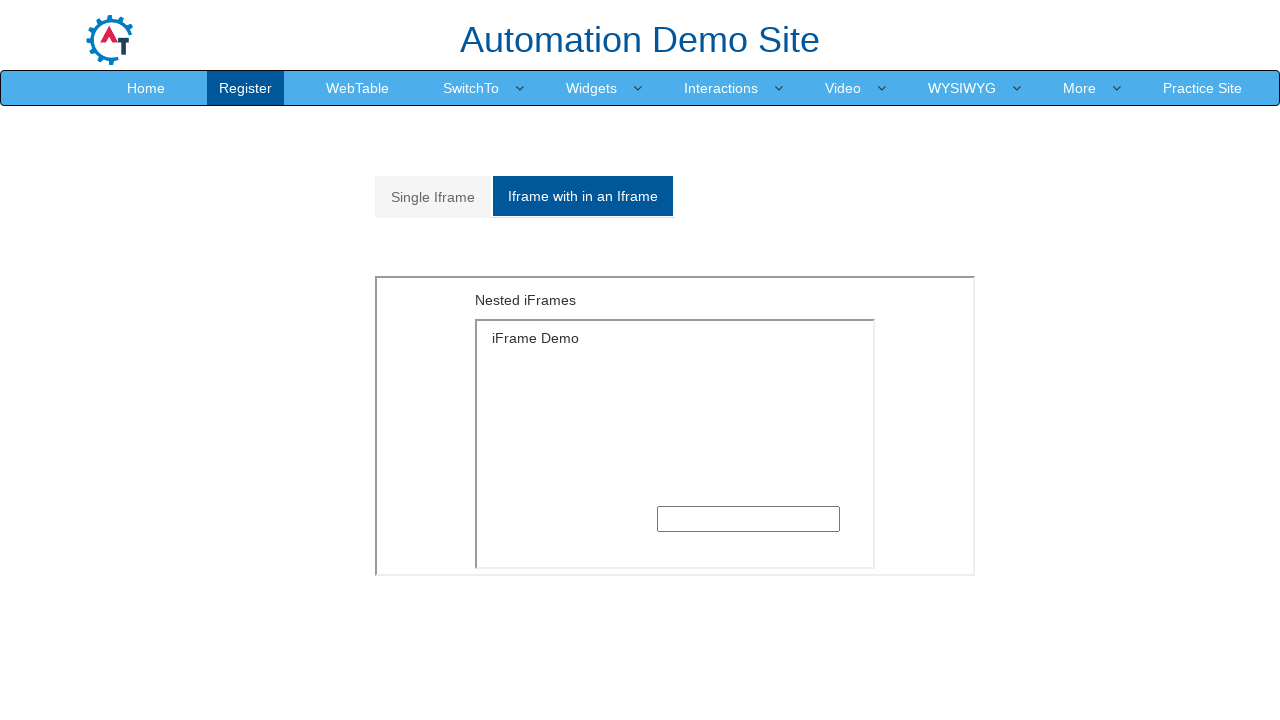

Located inner iframe nested within outer iframe
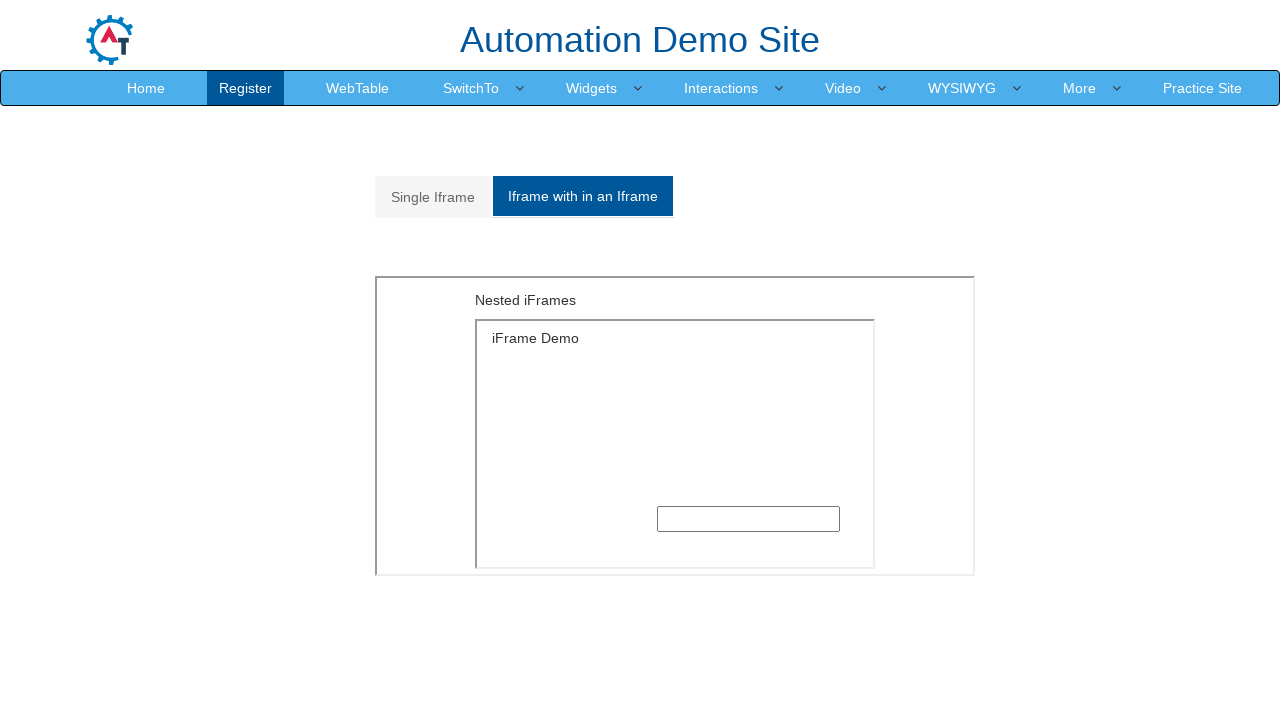

Filled text input in nested iframe with 'velu' on iframe >> nth=1 >> internal:control=enter-frame >> iframe >> nth=0 >> internal:c
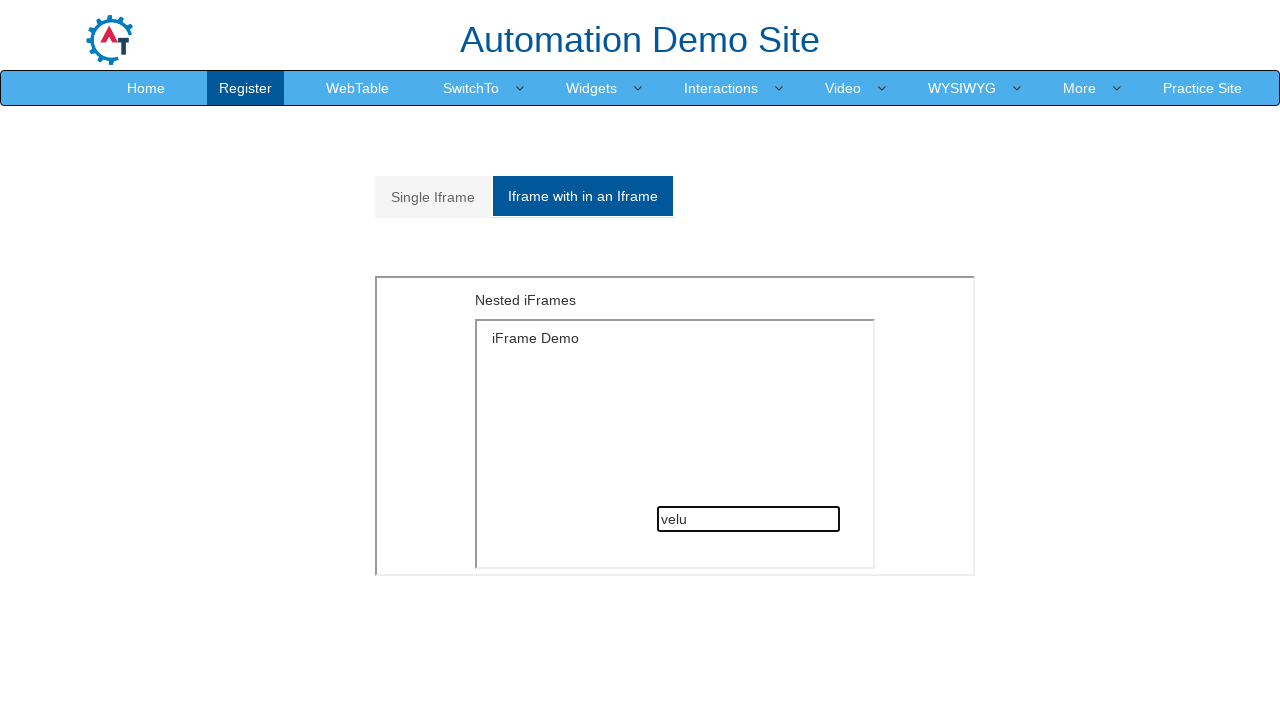

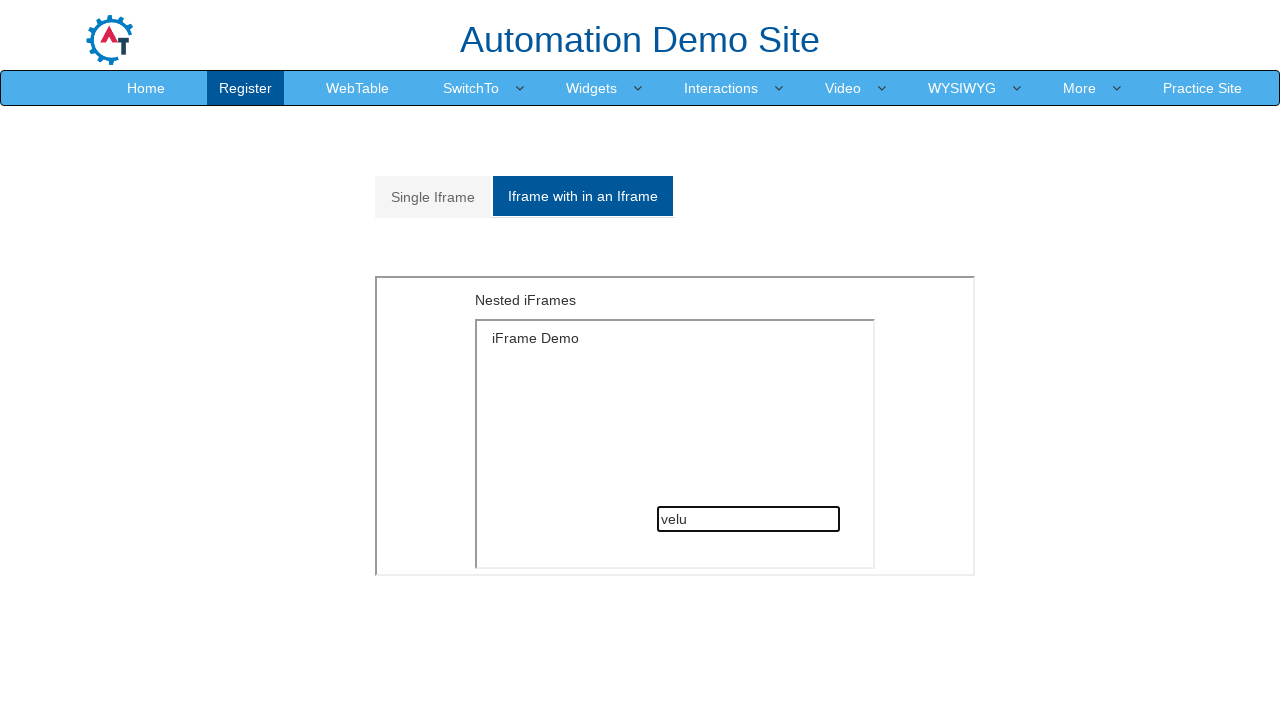